Tests prompt alert functionality by navigating to the alert demo page, triggering a prompt alert, entering text, and accepting it

Starting URL: http://demo.automationtesting.in/Alerts.html

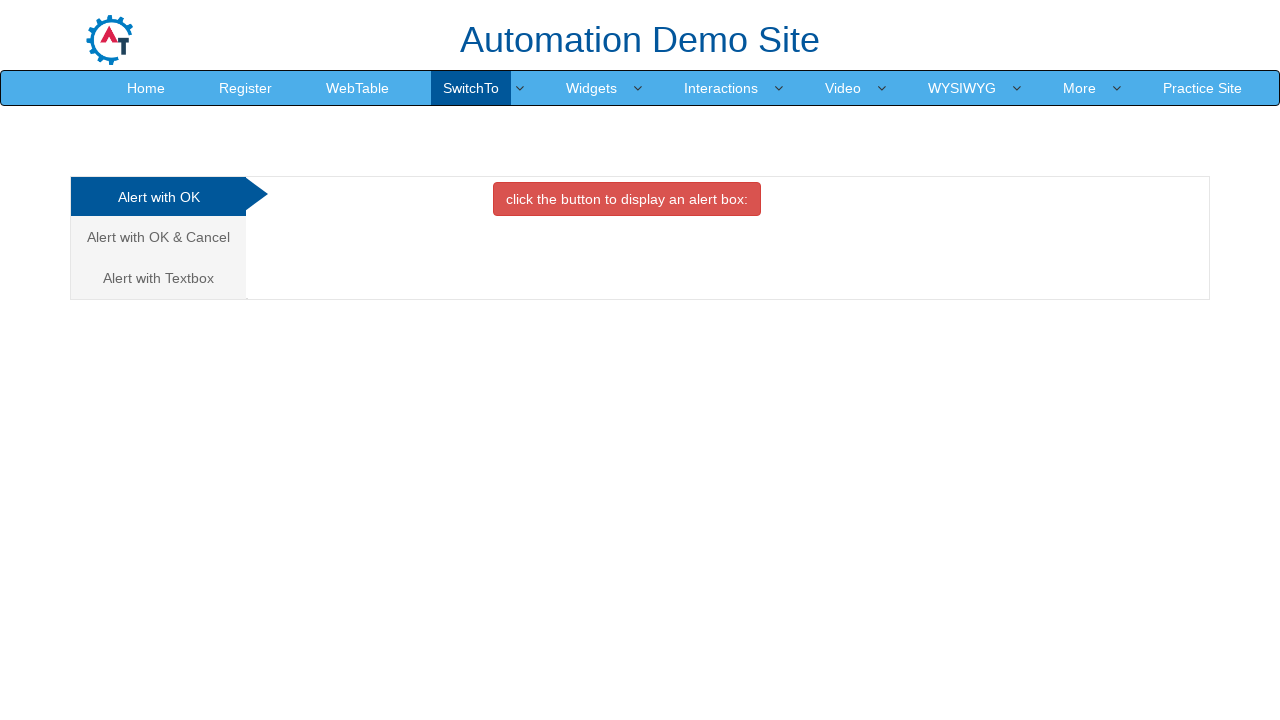

Clicked on 'Alert with Textbox' tab at (158, 278) on xpath=//a[text()='Alert with Textbox ']
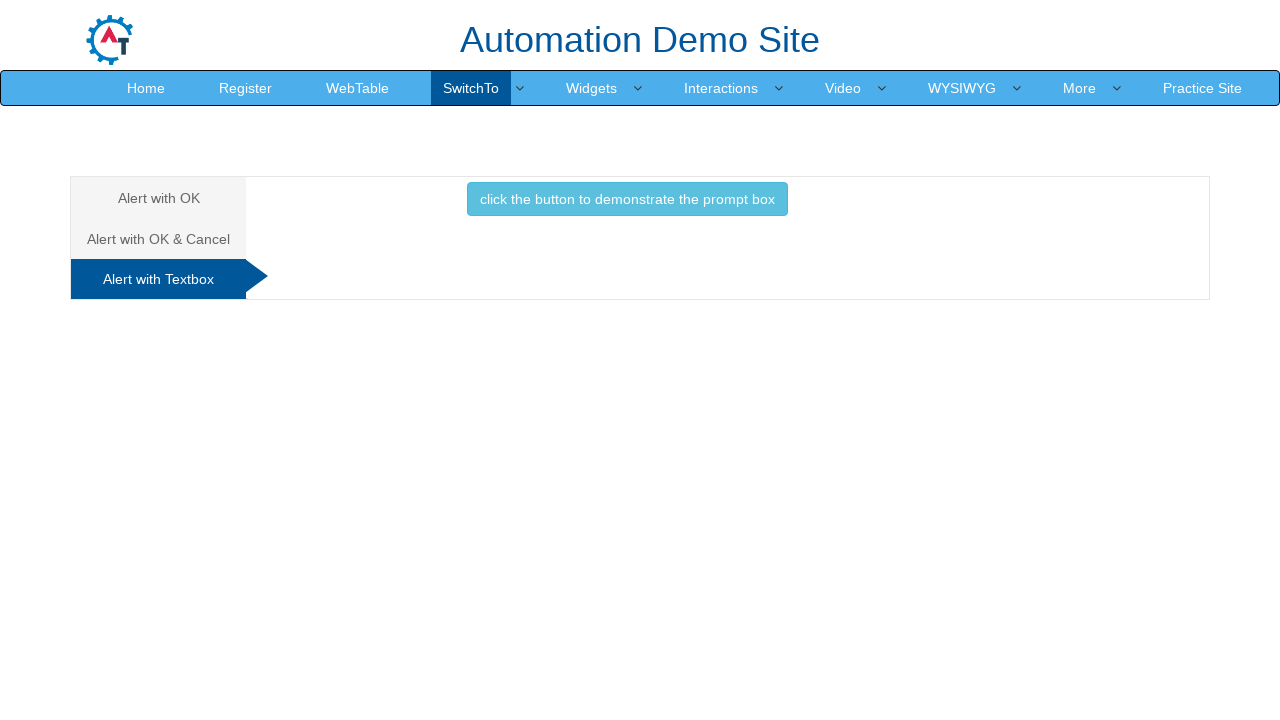

Clicked button to trigger prompt alert at (627, 199) on xpath=//button[text()='click the button to demonstrate the prompt box ']
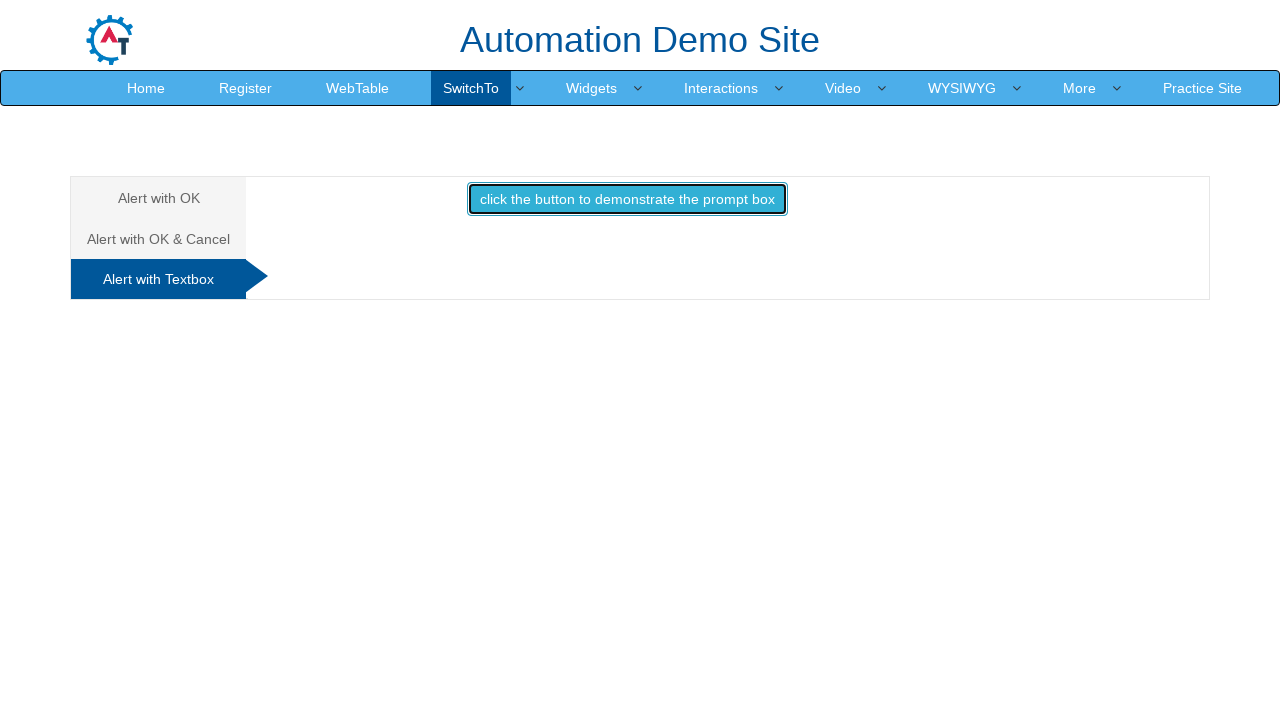

Set up dialog handler to accept prompt with text 'Manikandan'
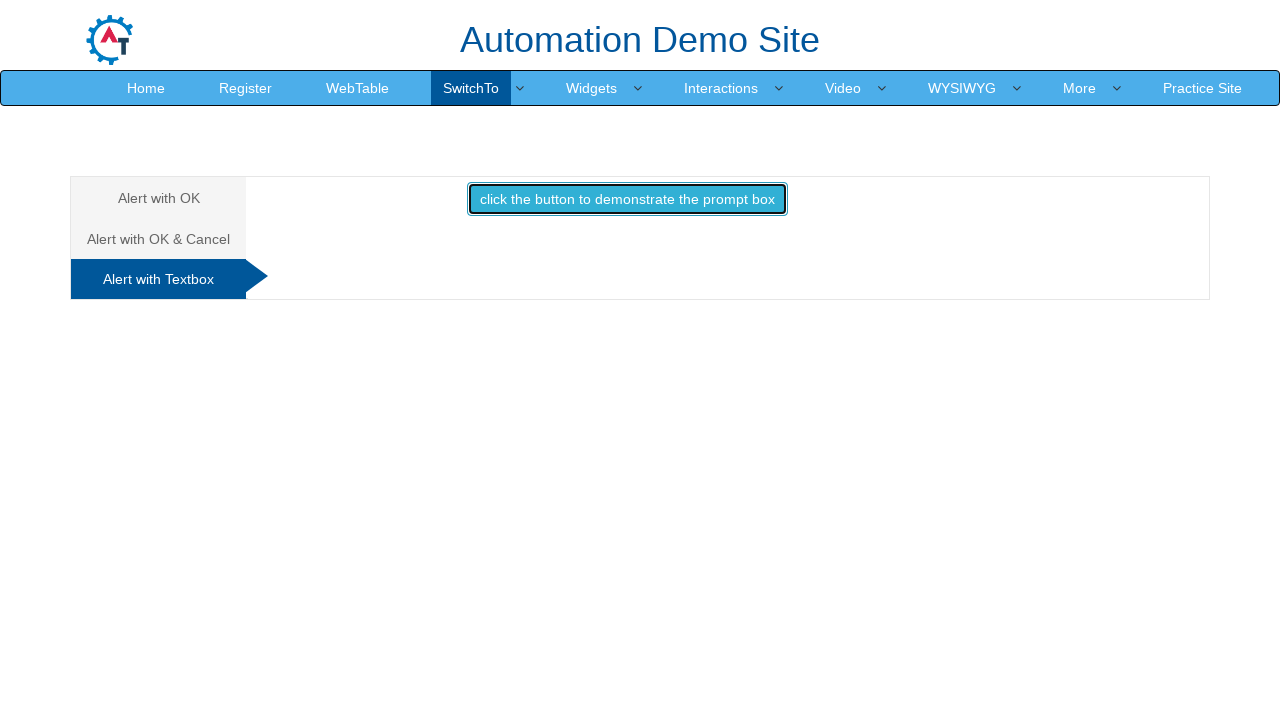

Clicked button again to trigger and accept prompt dialog at (627, 199) on xpath=//button[text()='click the button to demonstrate the prompt box ']
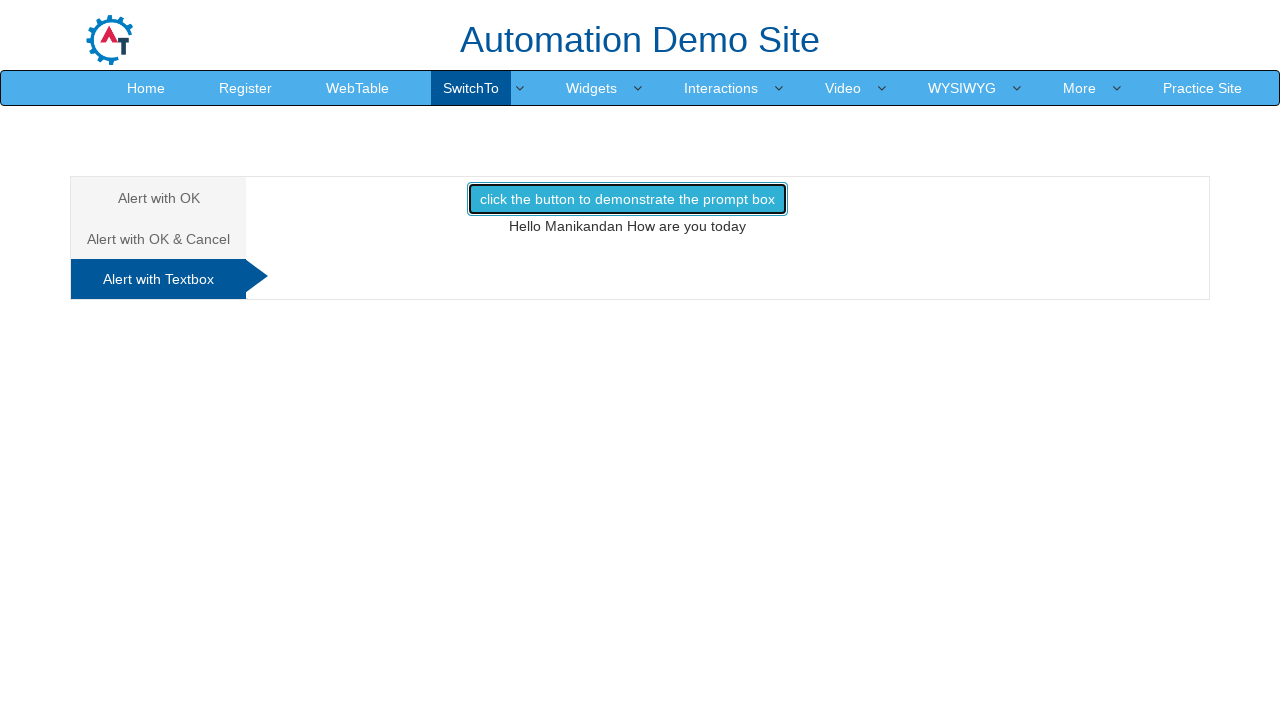

Verified result text appeared after accepting prompt
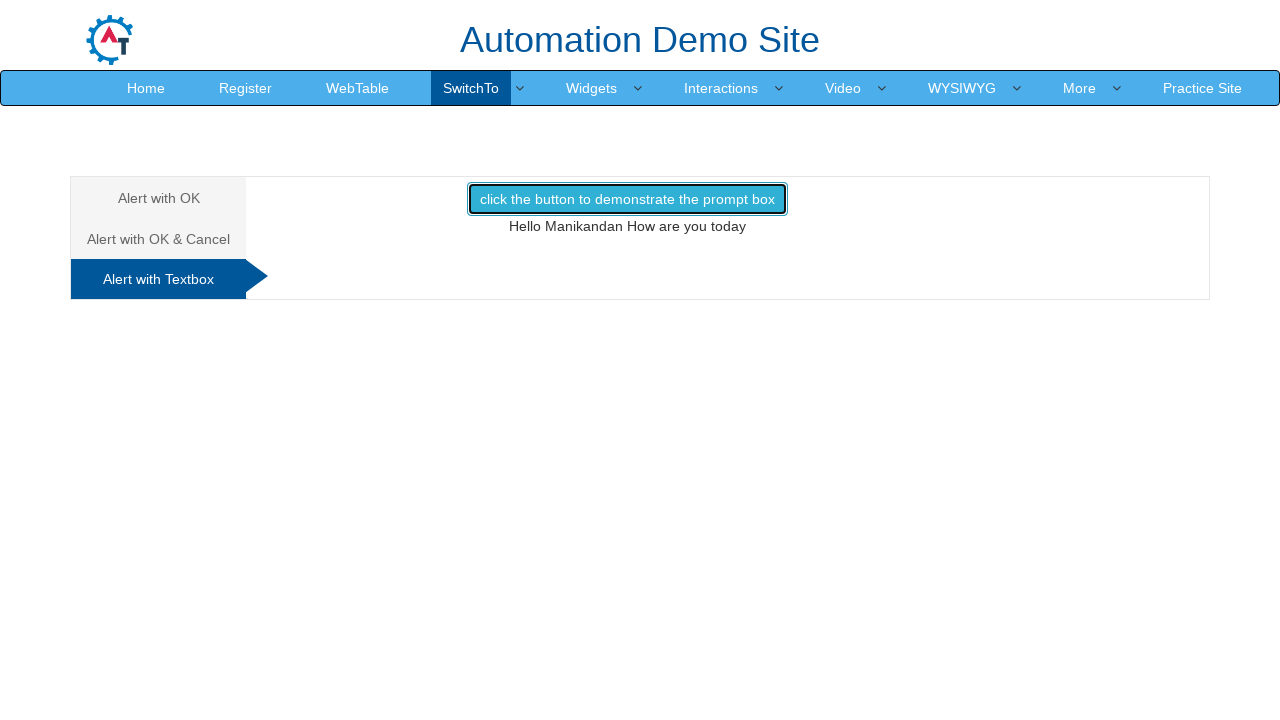

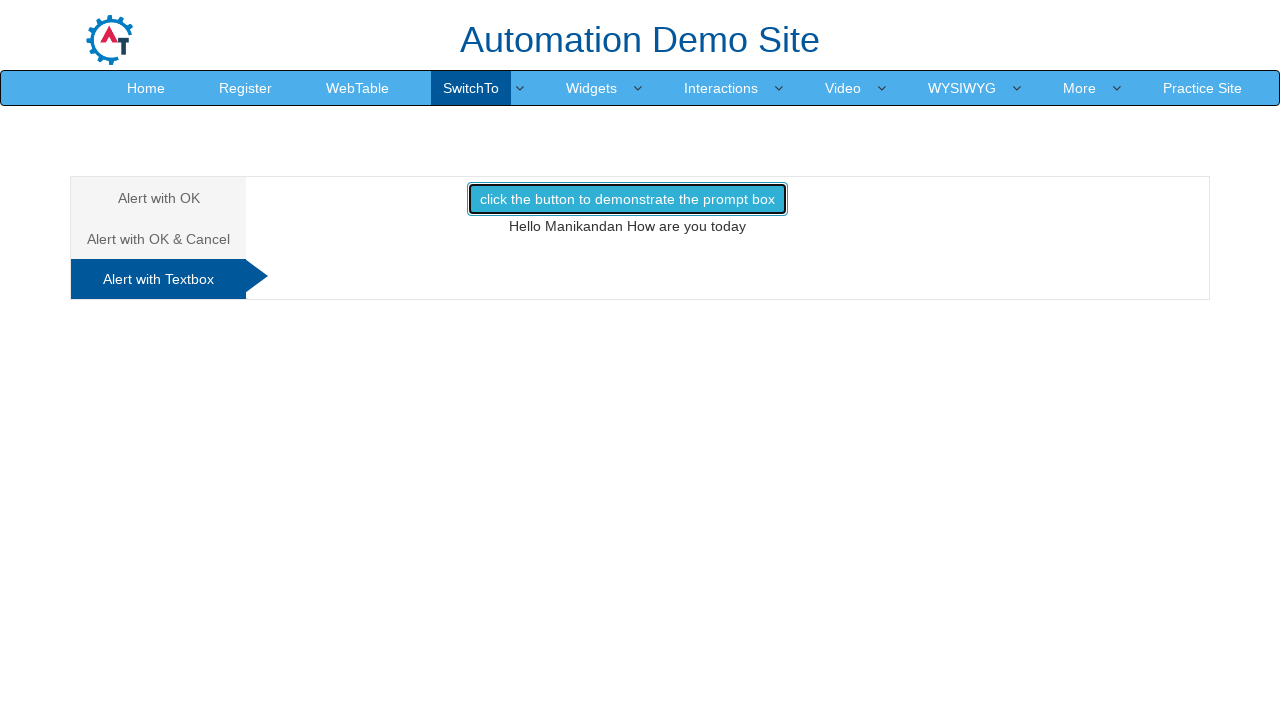